Tests the Add/Remove Elements functionality on the-internet.herokuapp.com by clicking the Add Element button twice to create two delete buttons, then removing one and verifying only one remains.

Starting URL: http://the-internet.herokuapp.com

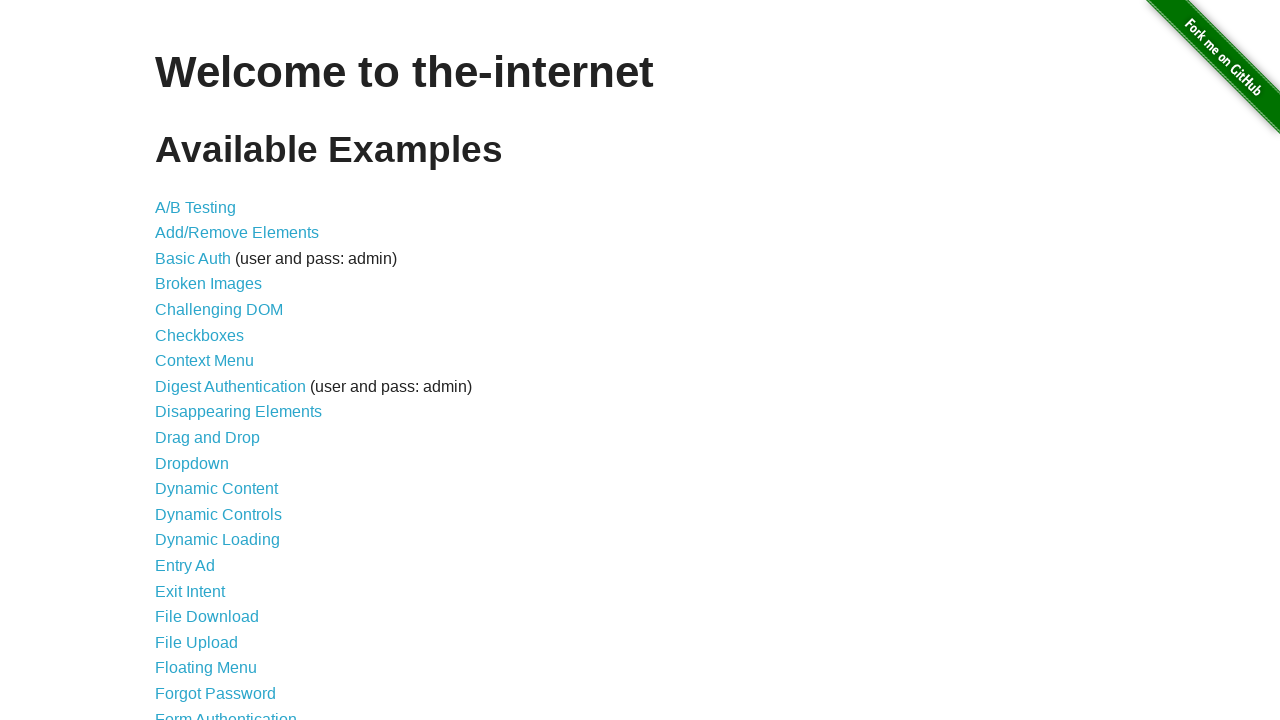

Clicked on 'Add/Remove Elements' link to navigate to test page at (237, 233) on text=Add/Remove Elements
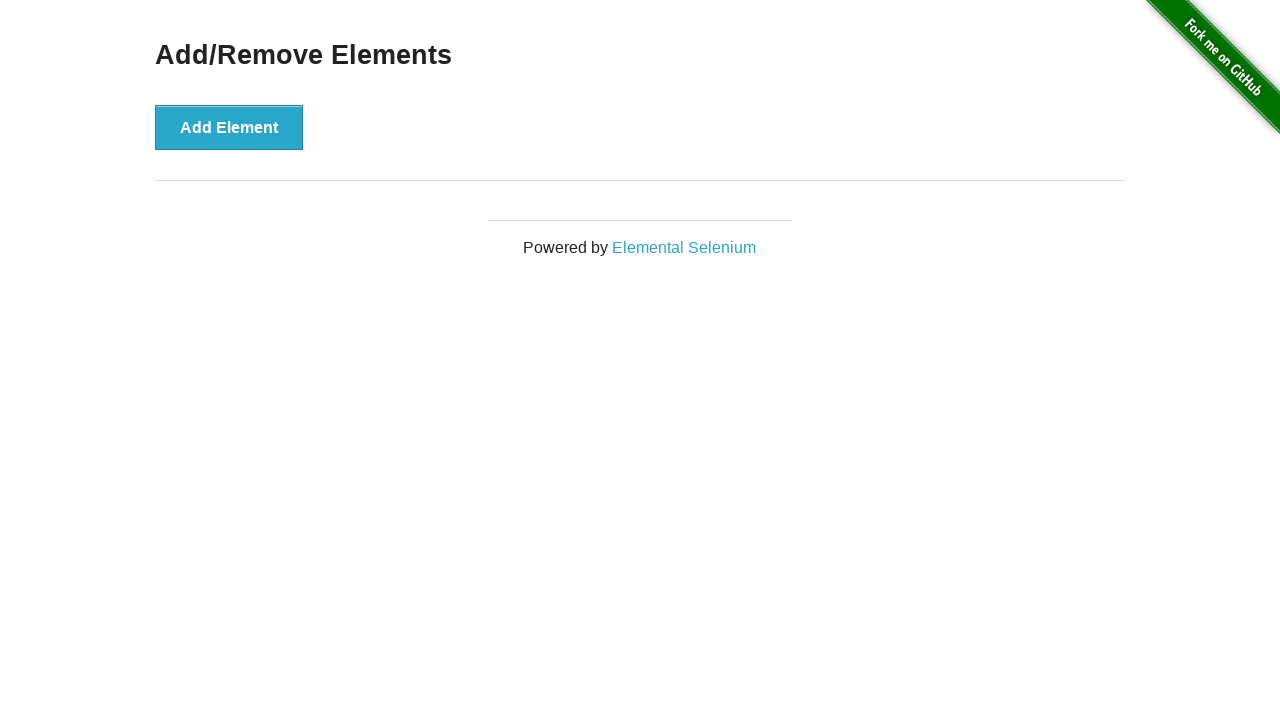

Add Element button appeared on page
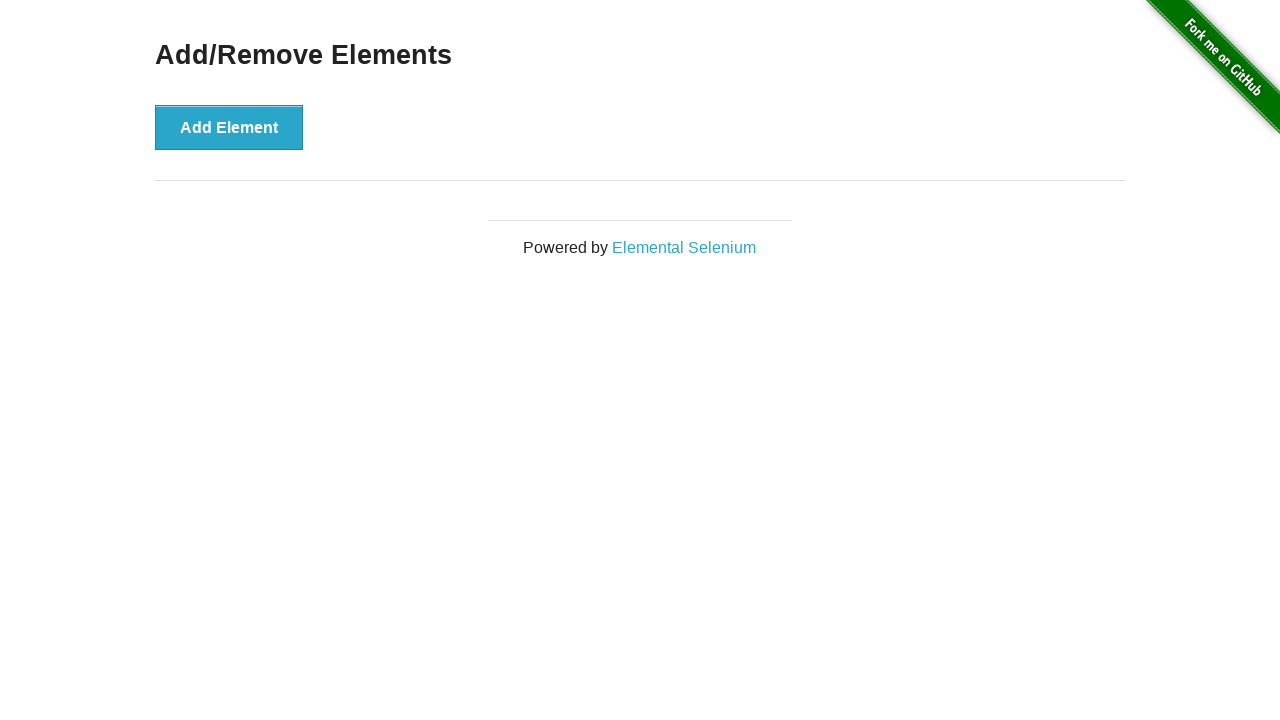

Clicked Add Element button (first time) at (229, 127) on xpath=//button[text()='Add Element']
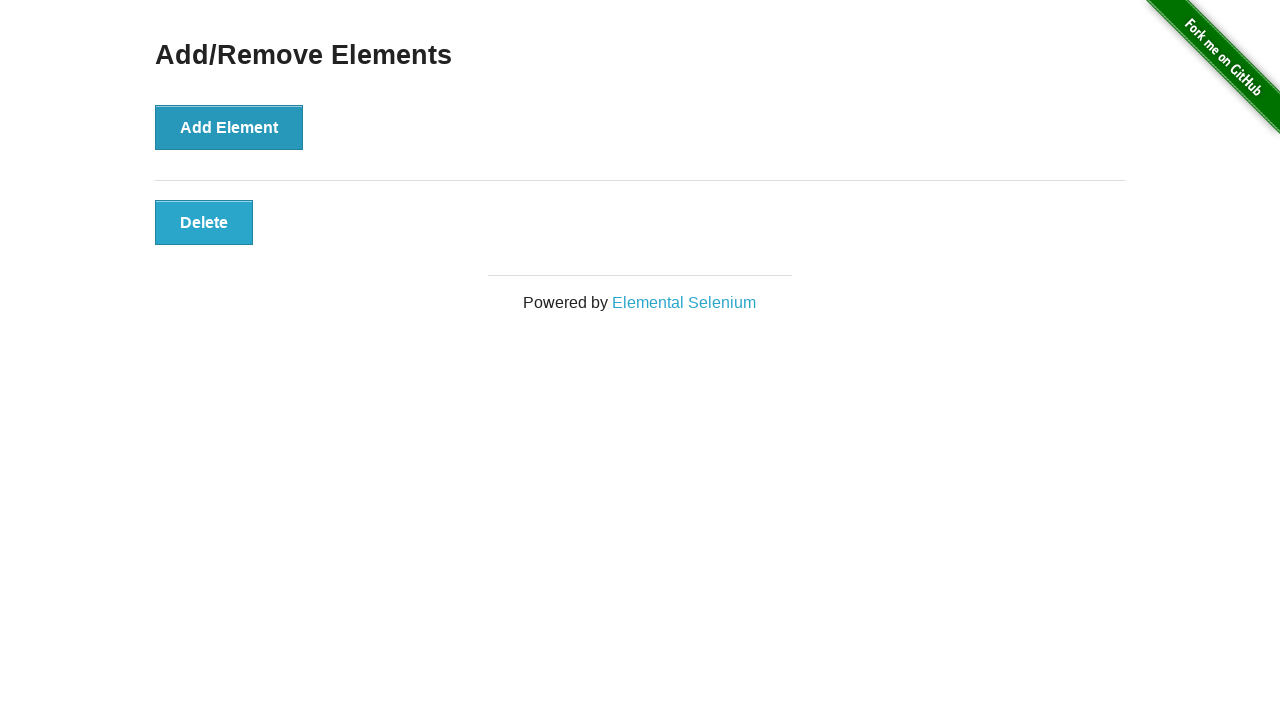

Clicked Add Element button (second time) at (229, 127) on xpath=//button[text()='Add Element']
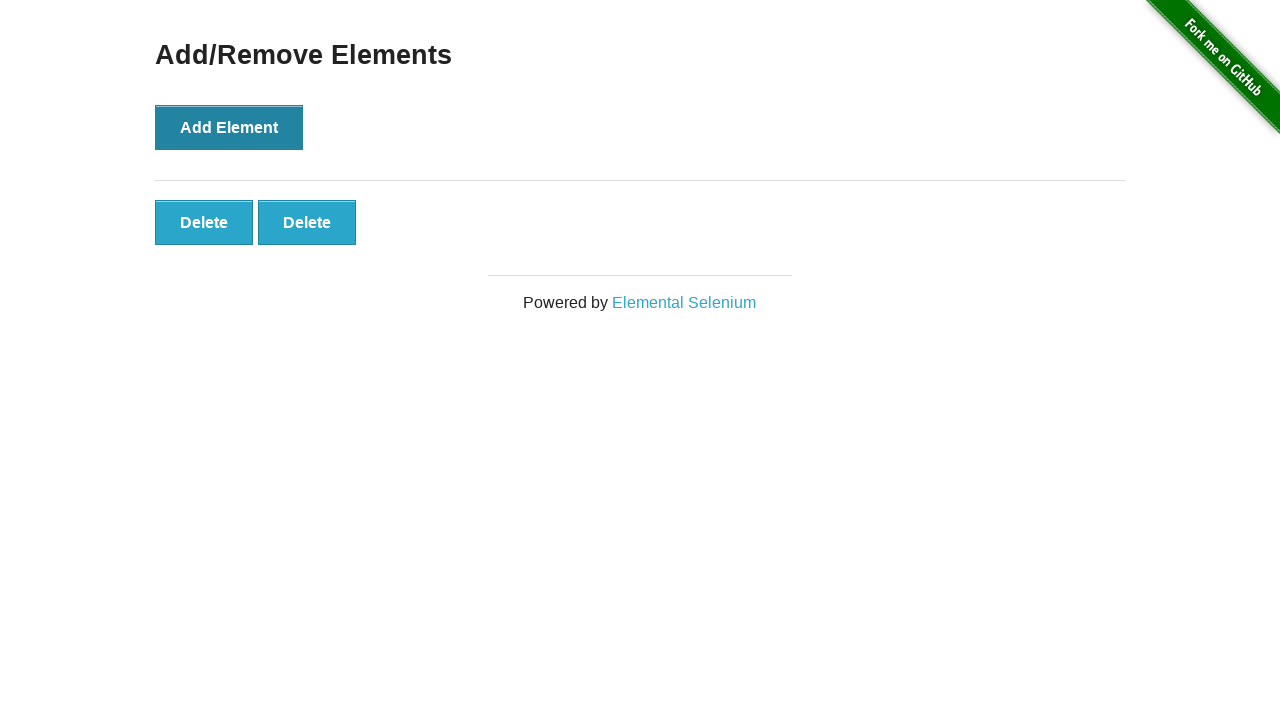

Two delete buttons appeared on page
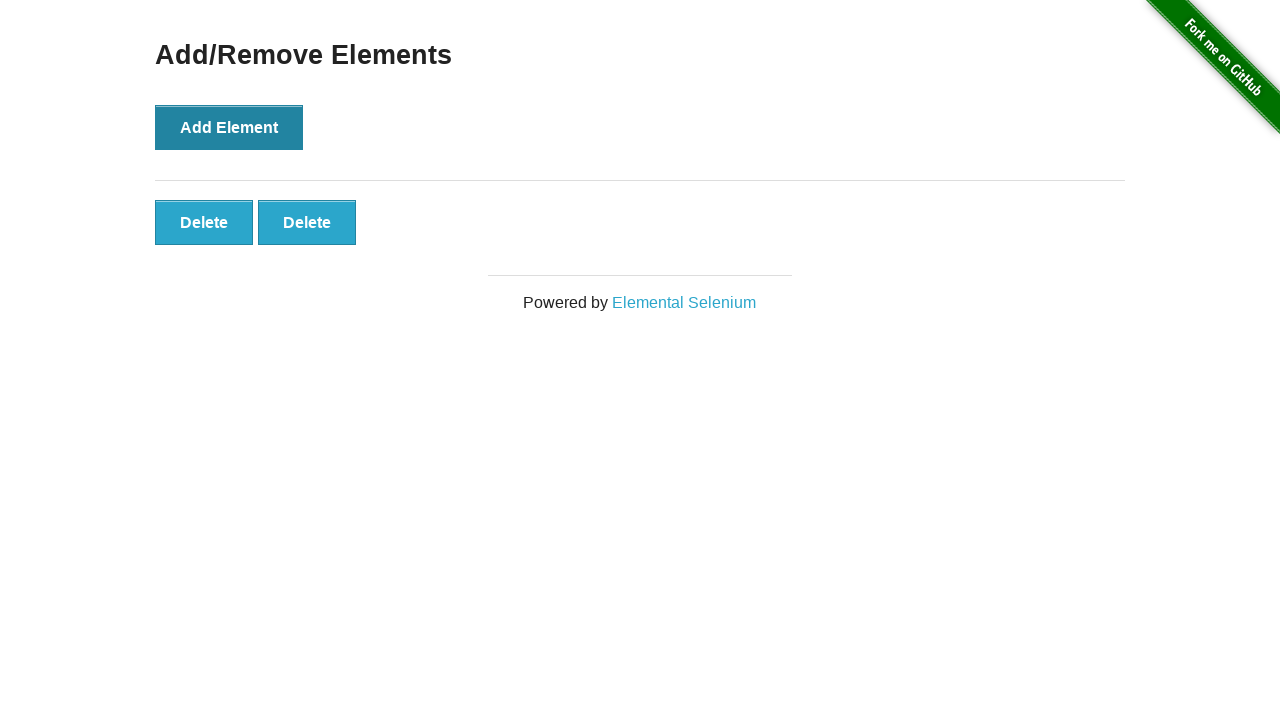

Clicked one of the delete buttons to remove an element at (204, 222) on xpath=//button[text()='Delete']
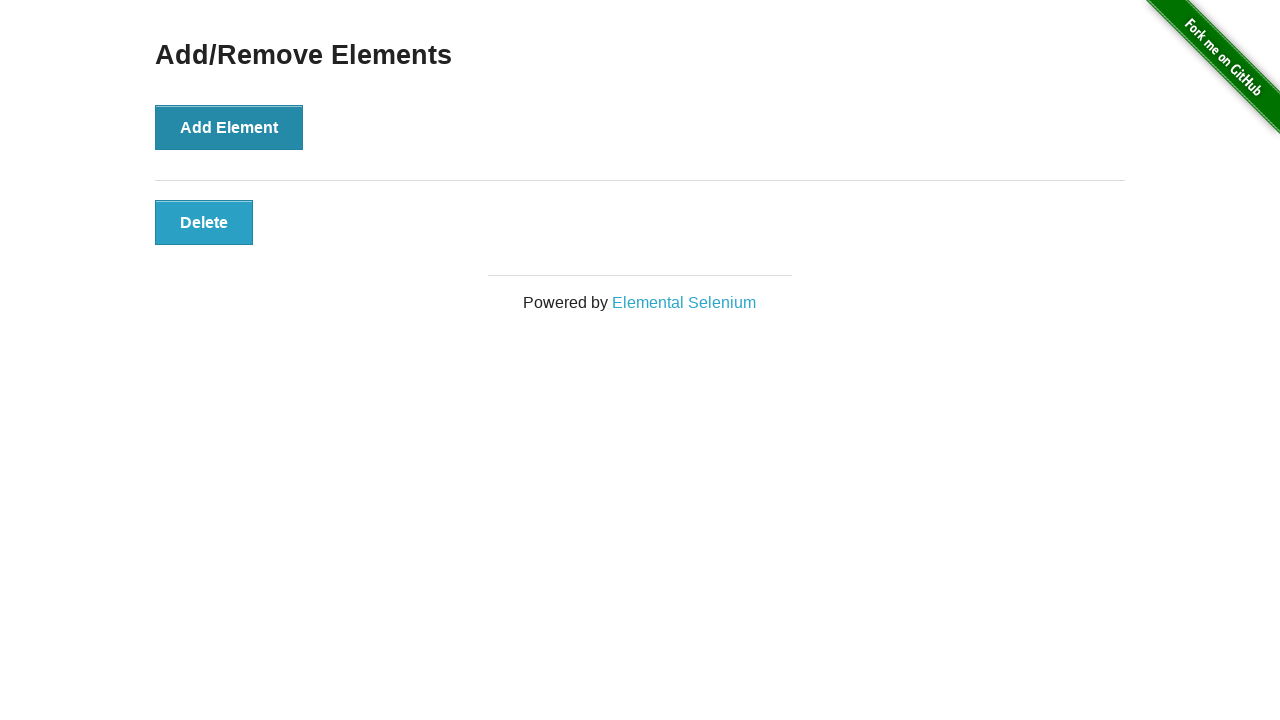

Waited for DOM to update after deletion
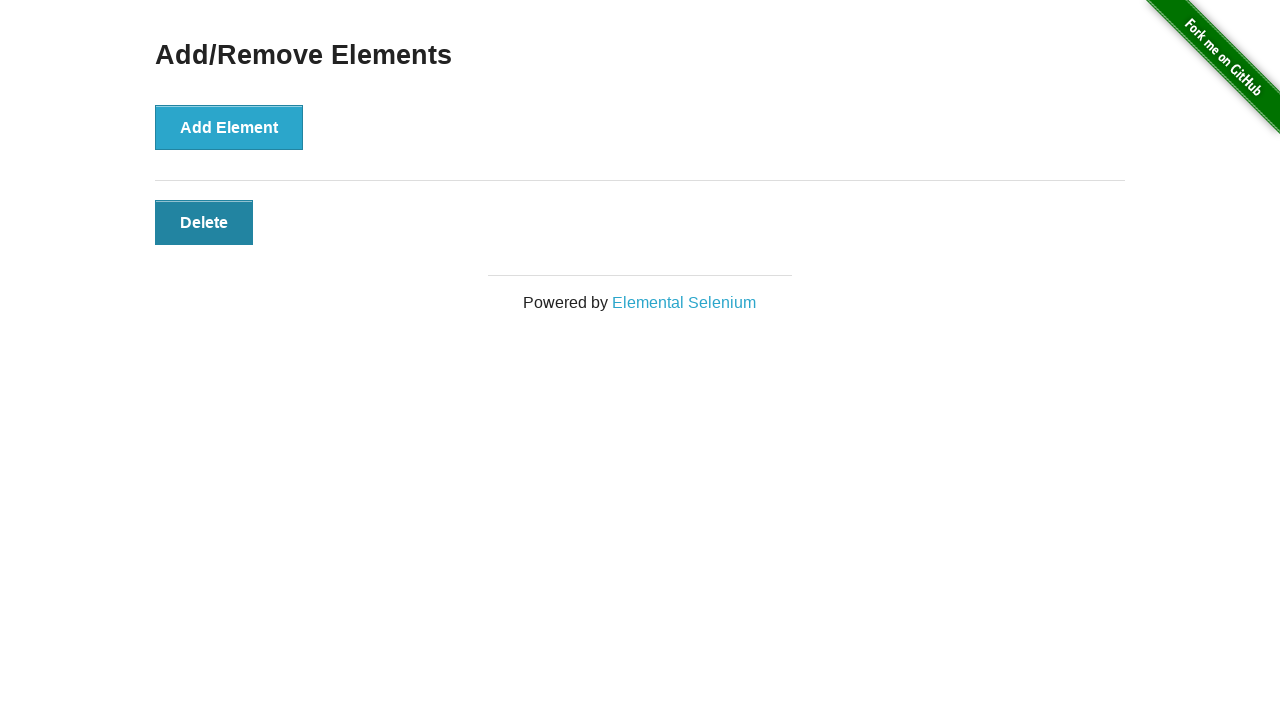

Verified that exactly one delete button remains
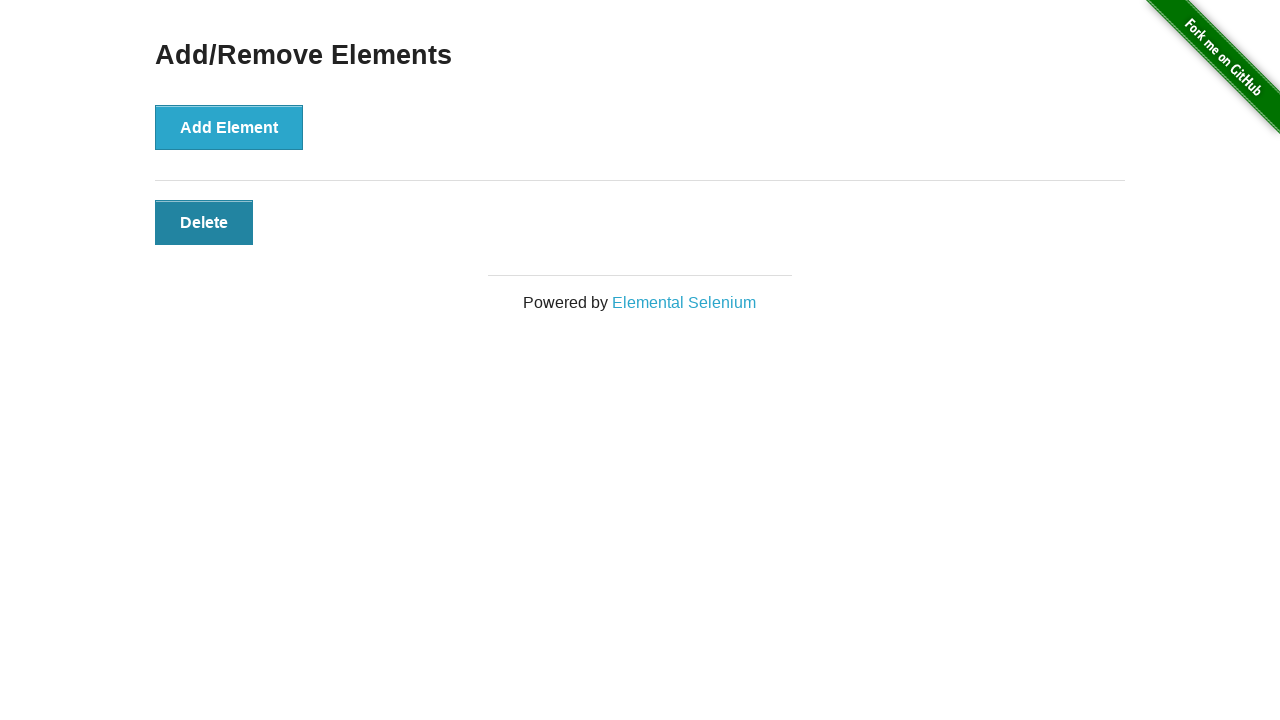

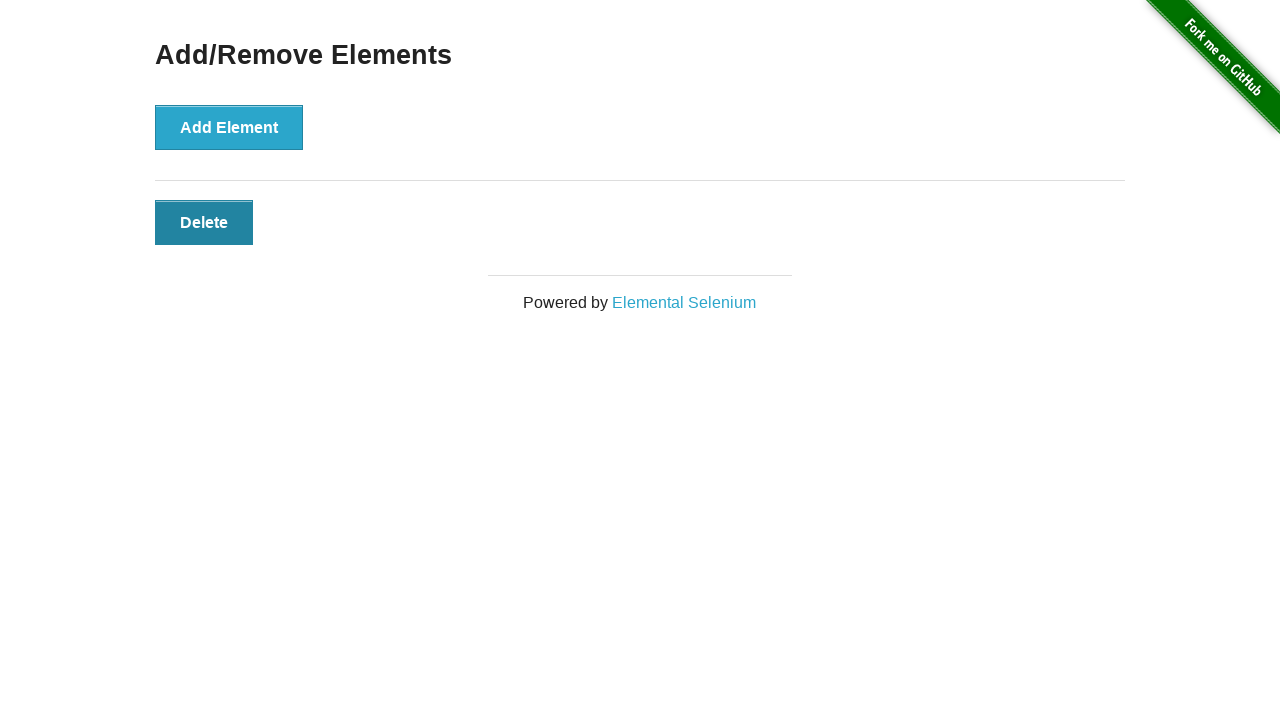